Tests radio button functionality by checking multiple radio buttons and scrolling

Starting URL: https://rahulshettyacademy.com/AutomationPractice

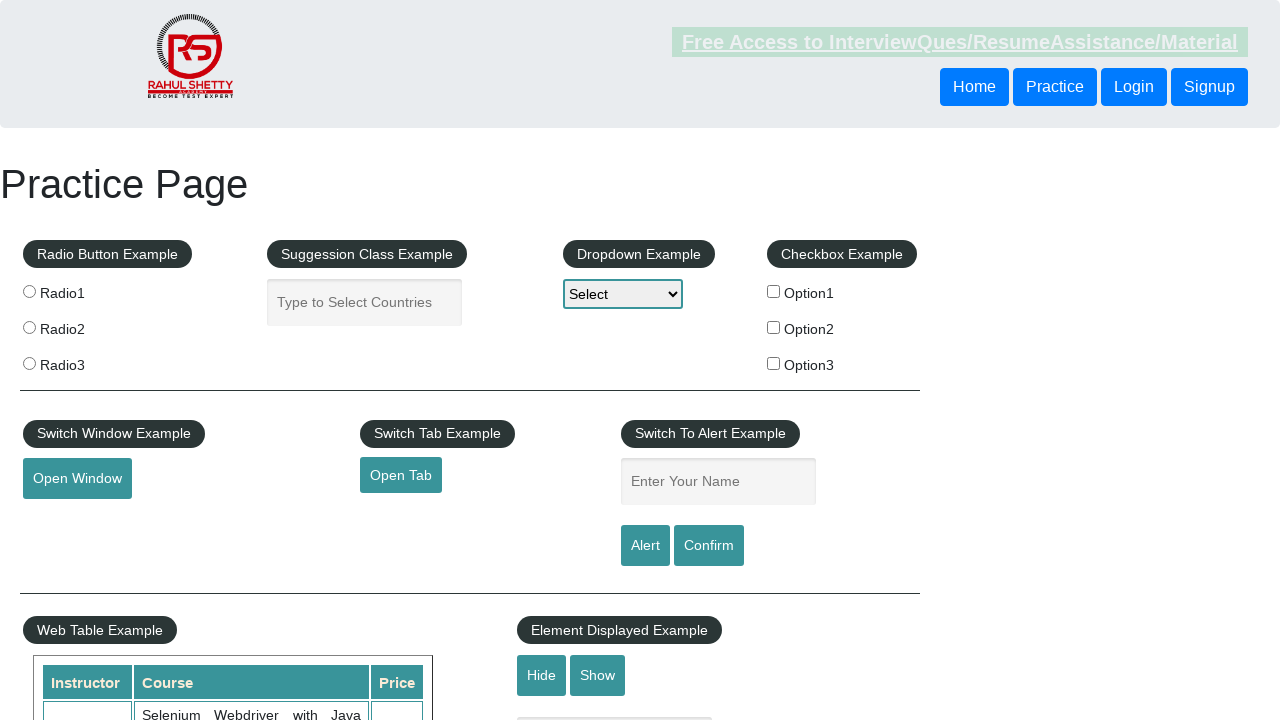

Checked radio button with value 'radio1' at (29, 291) on input[name='radioButton'][value='radio1']
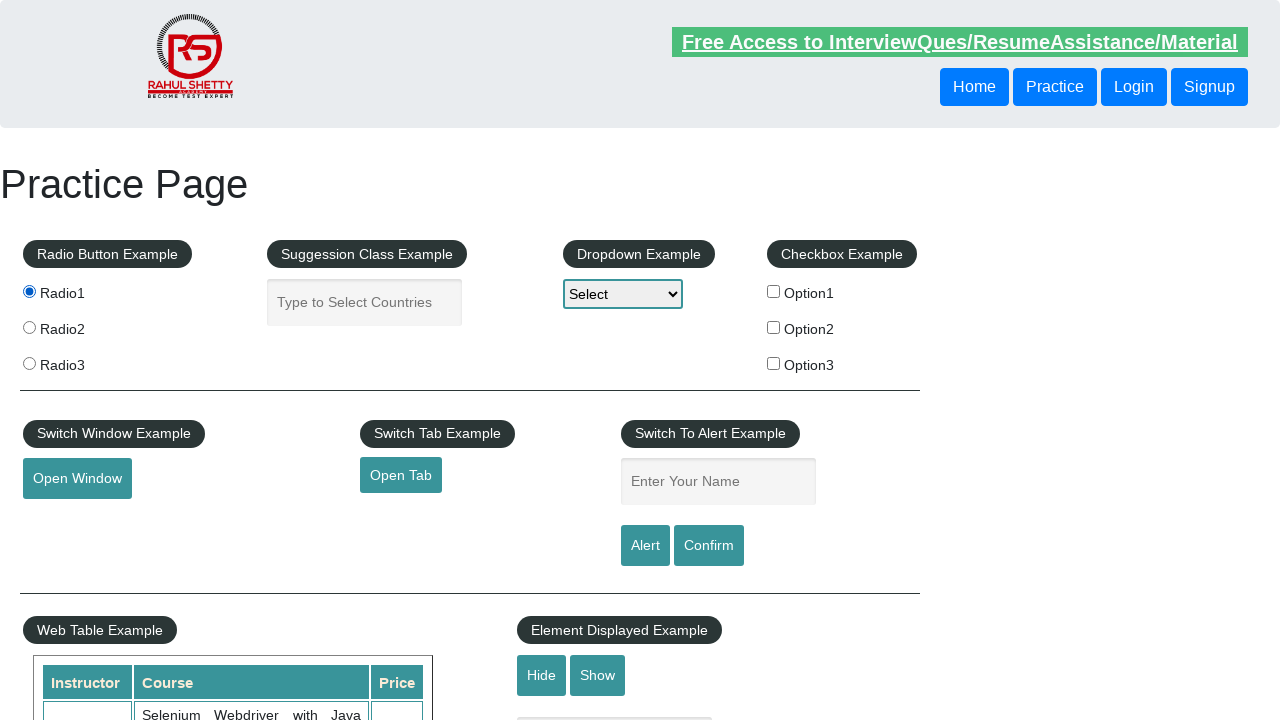

Checked radio button with value 'radio2' at (29, 327) on input[name='radioButton'][value='radio2']
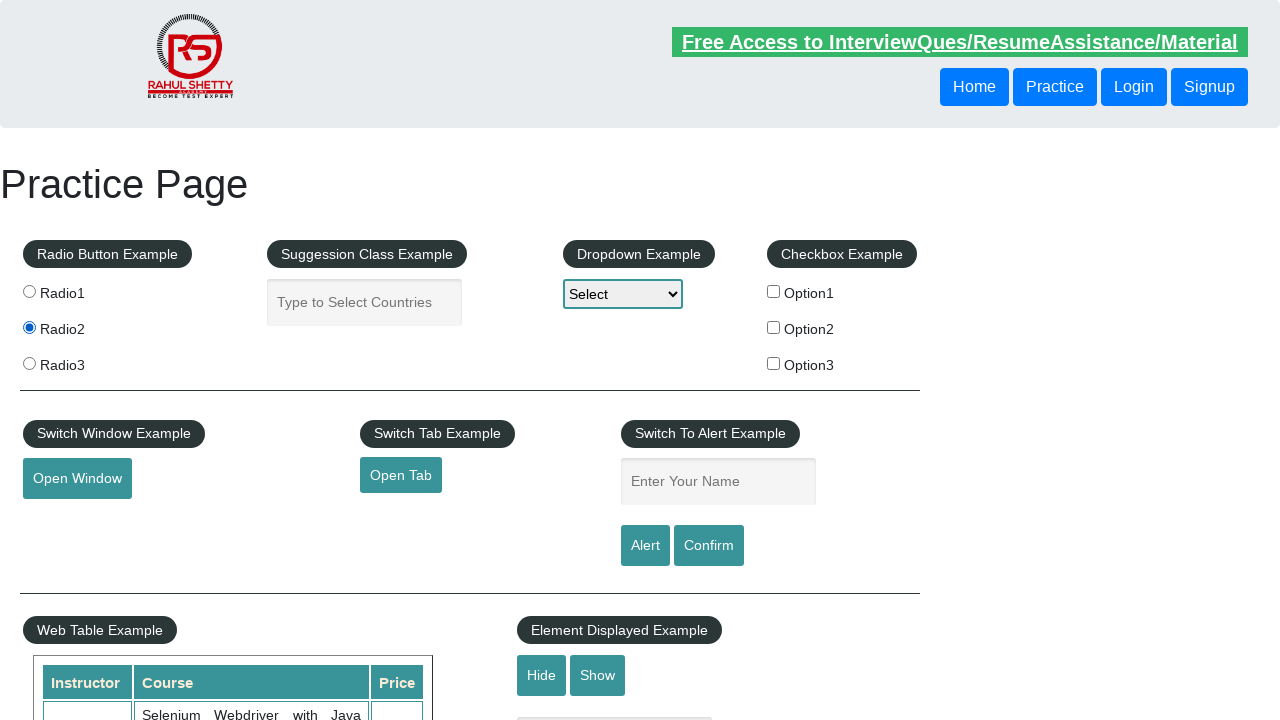

Checked radio button with value 'radio3' at (29, 363) on input[name='radioButton'][value='radio3']
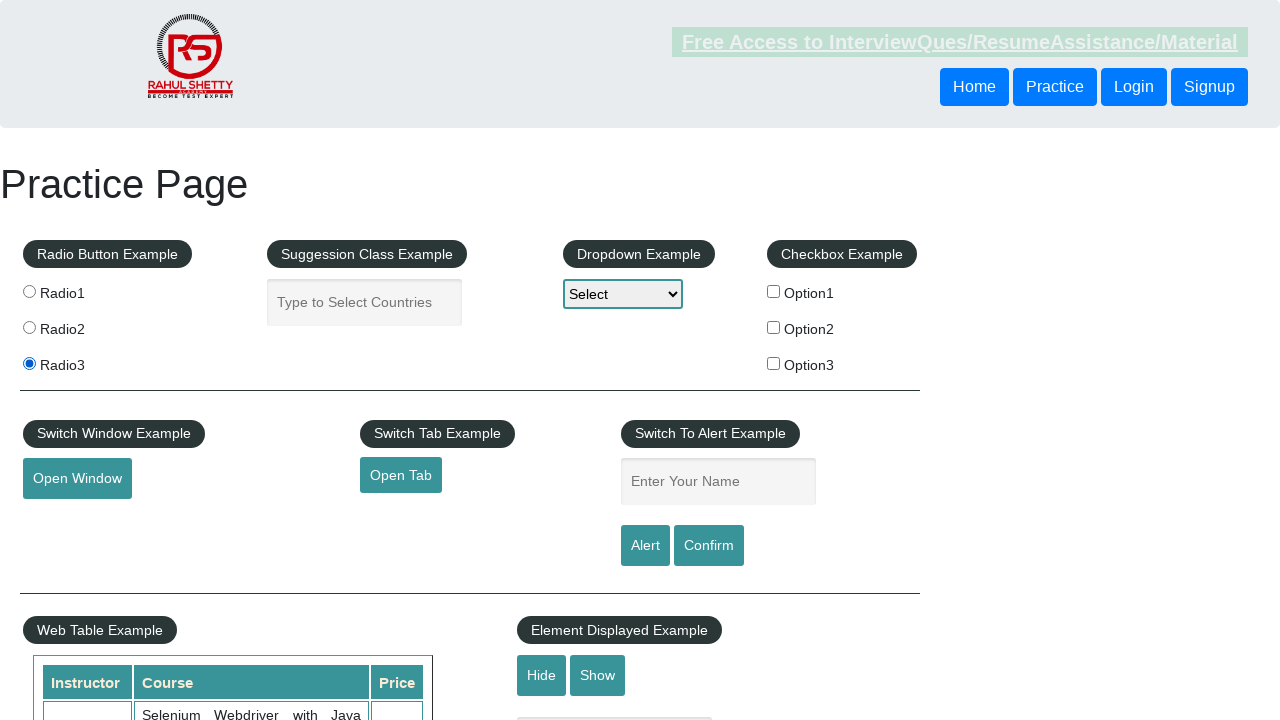

Waited for 2 seconds
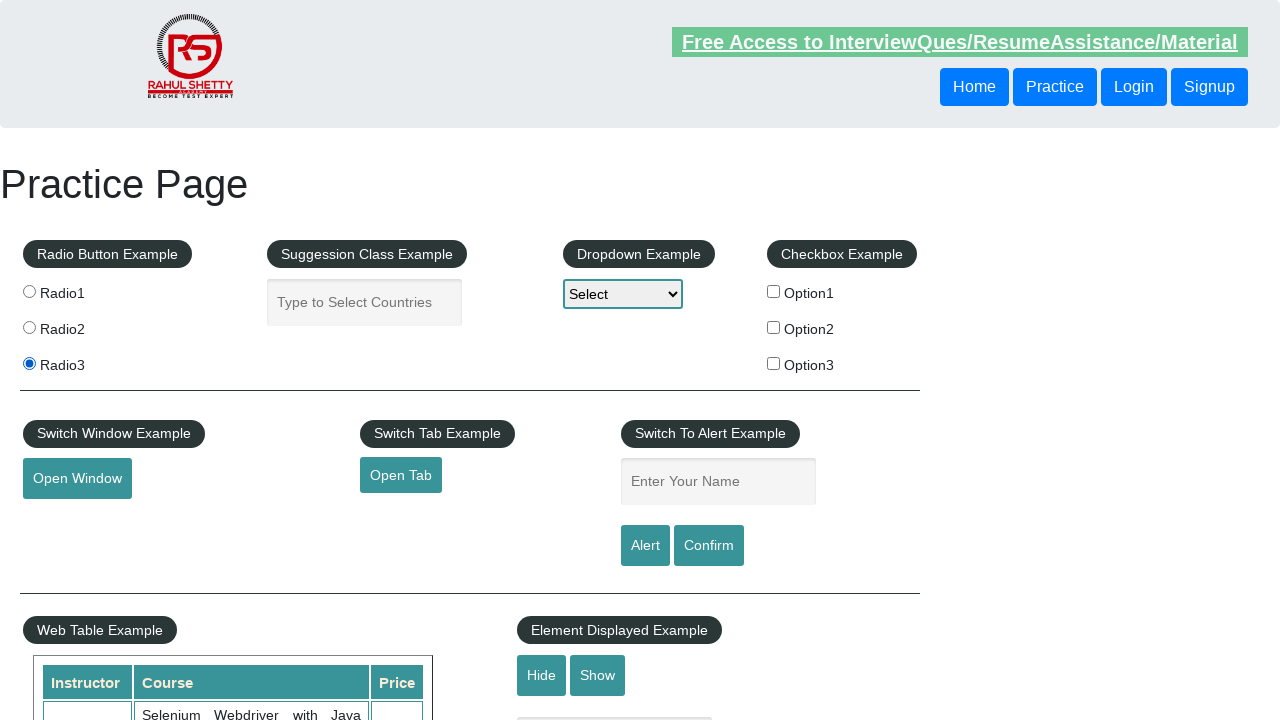

Clicked radio button with value 'radio1' at (29, 291) on input[name='radioButton'][value='radio1']
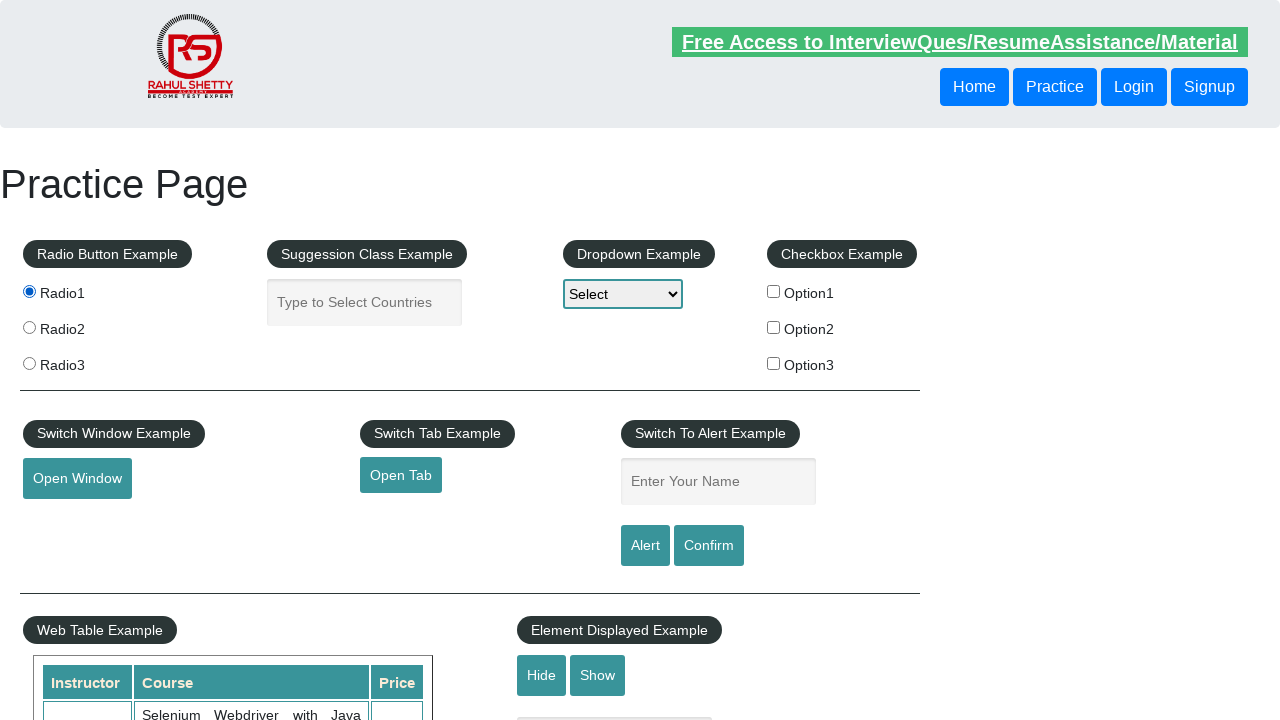

Scrolled to h1 heading
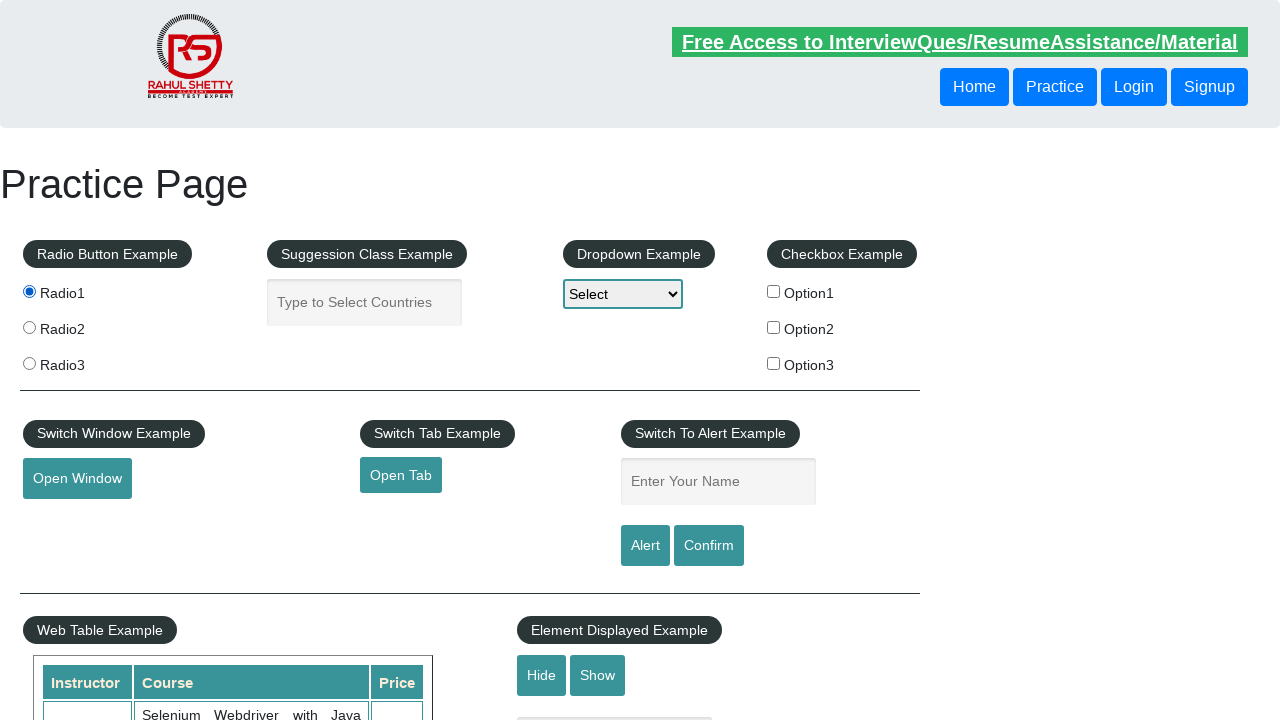

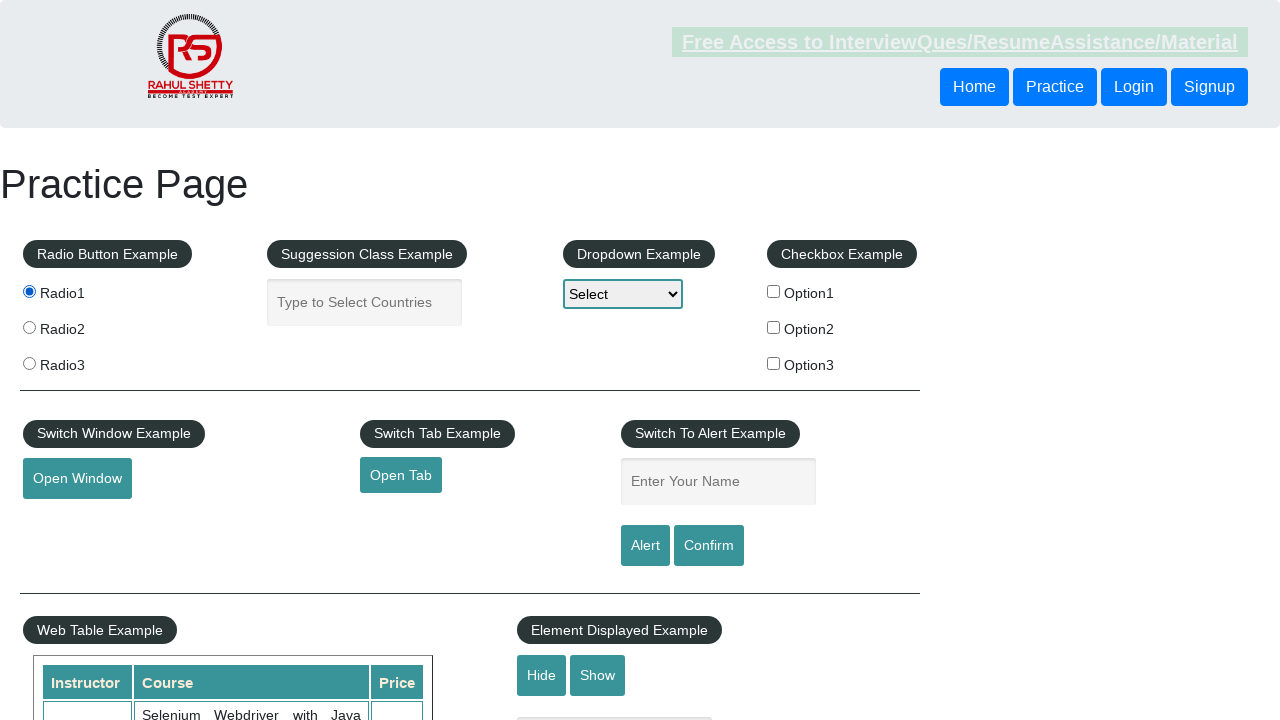